Tests navigation to the Contact Us page from the main Tide website

Starting URL: https://tide.com/en-us

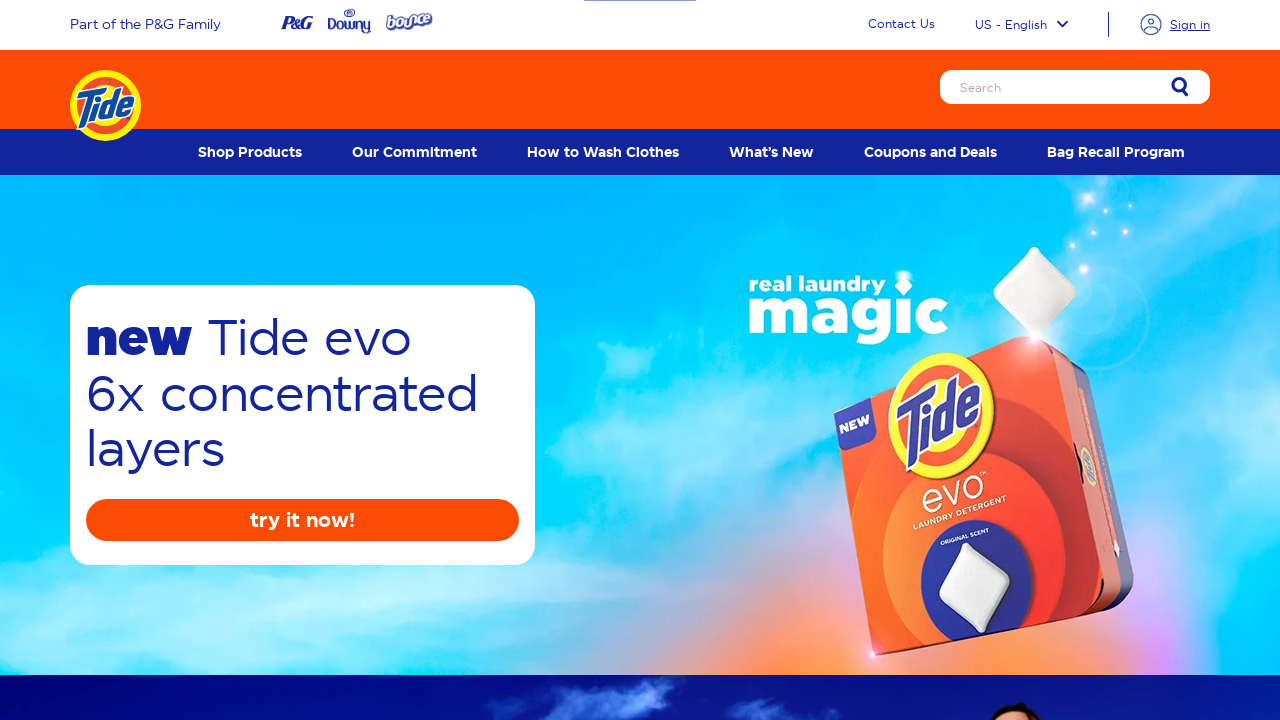

Clicked on Contact Us link at (902, 25) on a:has-text('Contact Us')
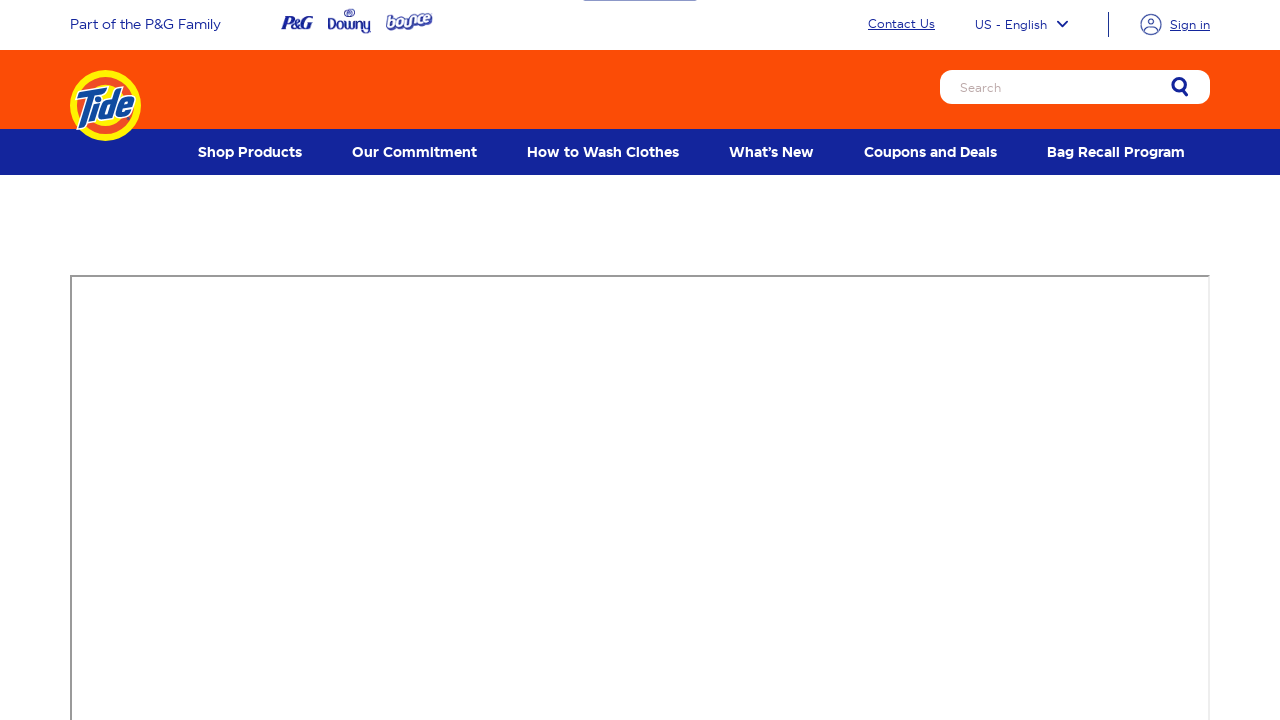

Contact Us page loaded successfully
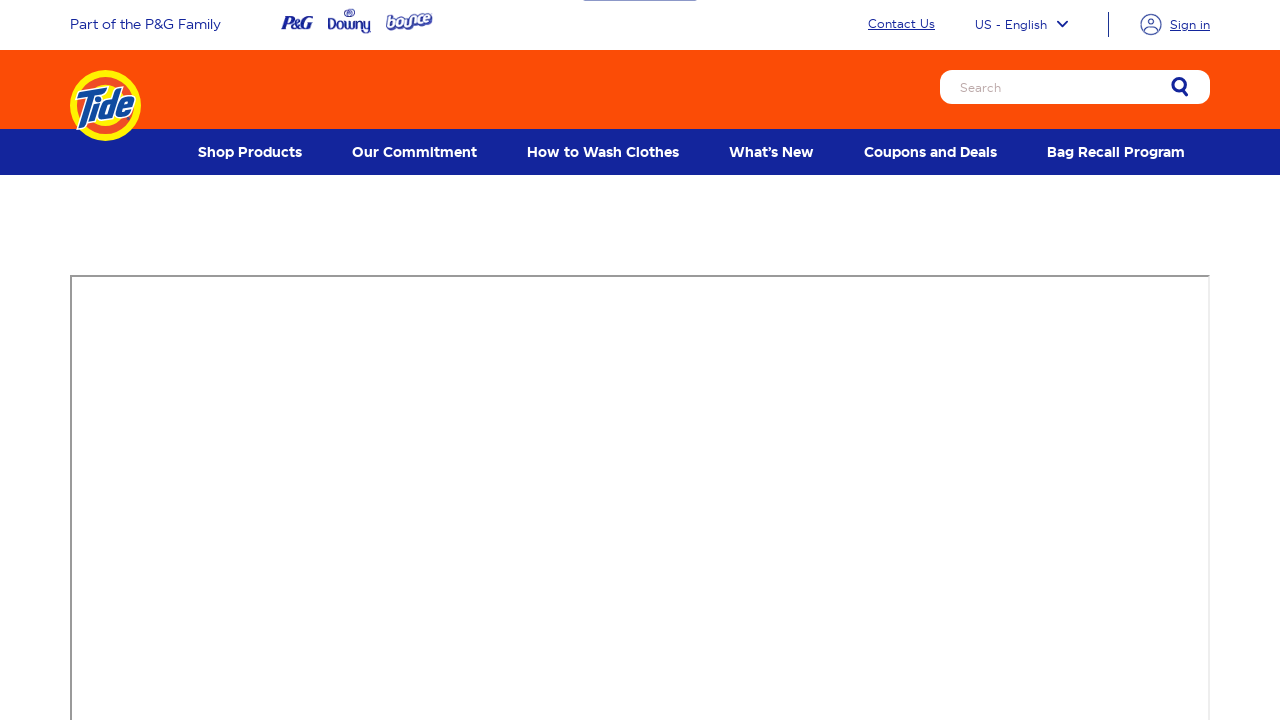

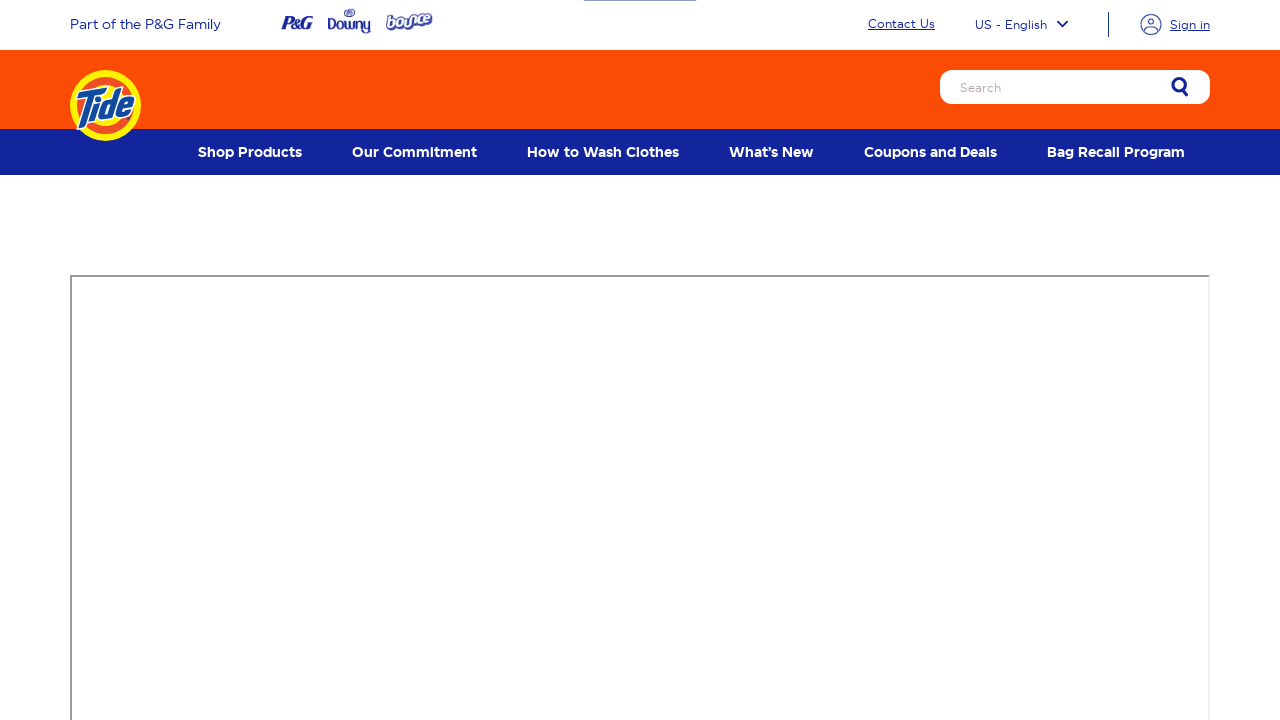